Tests interaction with a collapsible section by clicking to expand it, waiting for an internal link to become clickable, clicking the link, and verifying navigation to the about page.

Starting URL: https://eviltester.github.io/synchole/collapseable.html

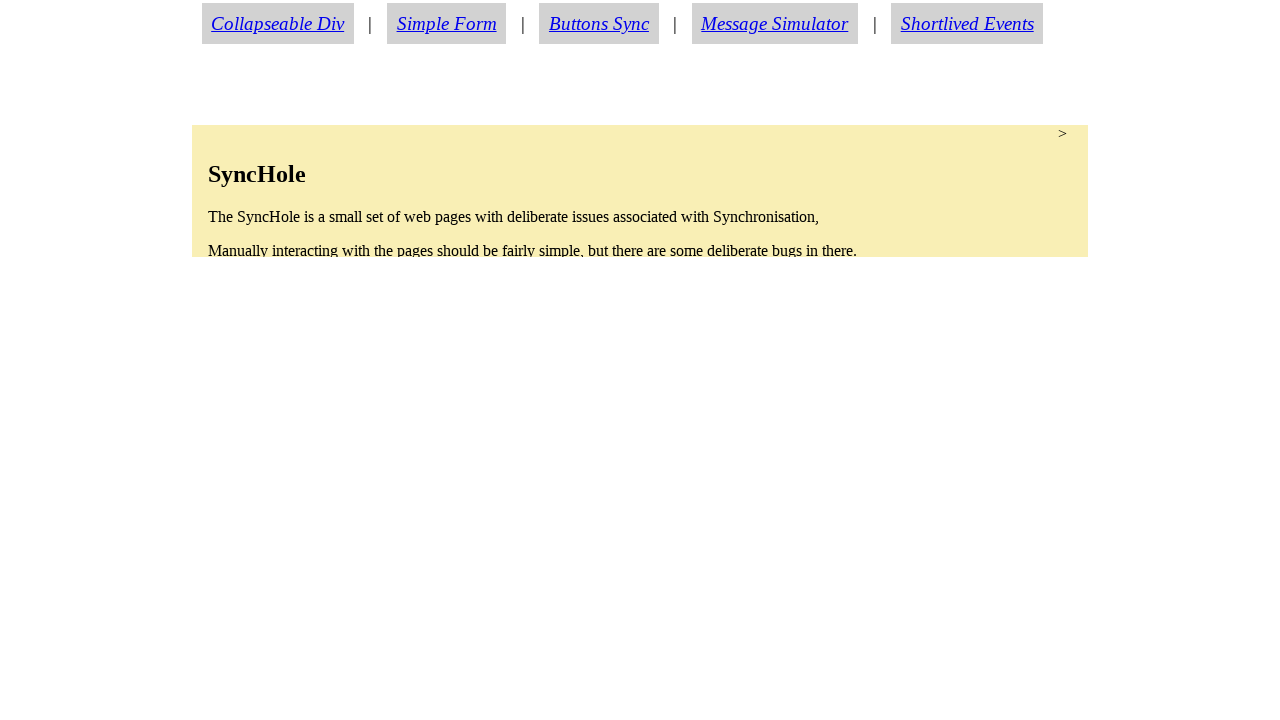

Clicked collapsible section to expand it at (640, 191) on section.condense
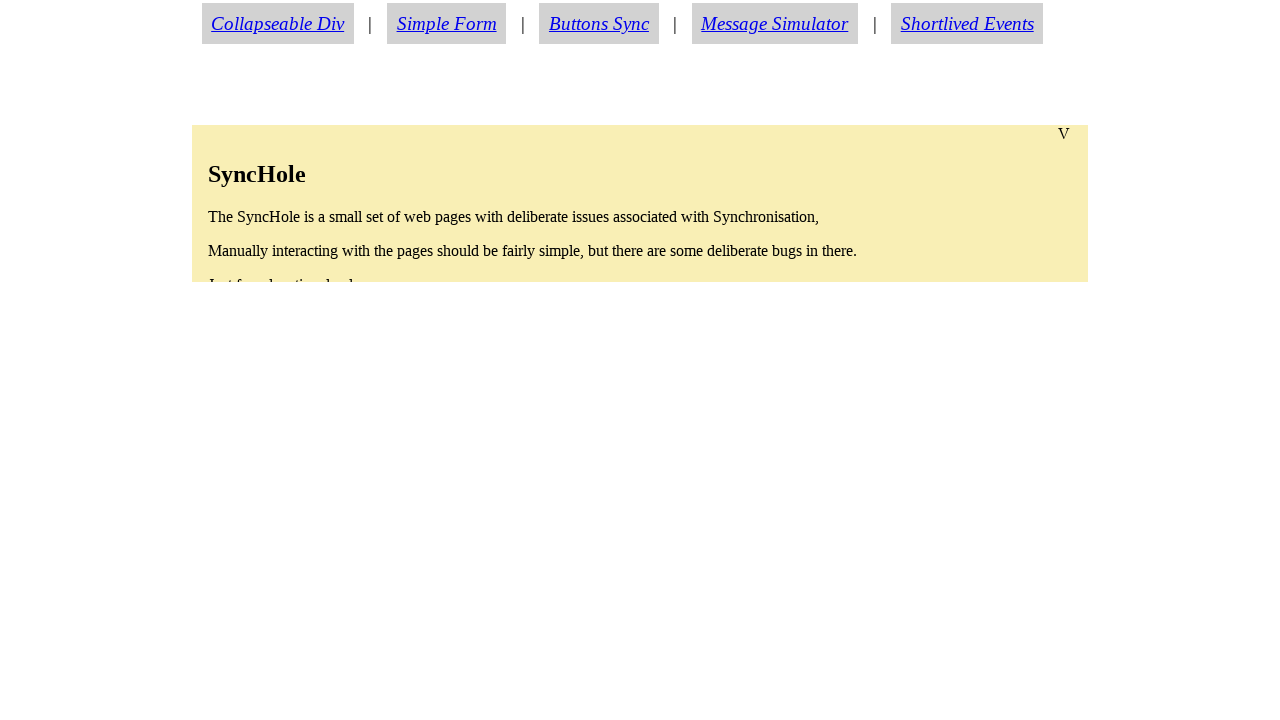

Waited for about link to become visible
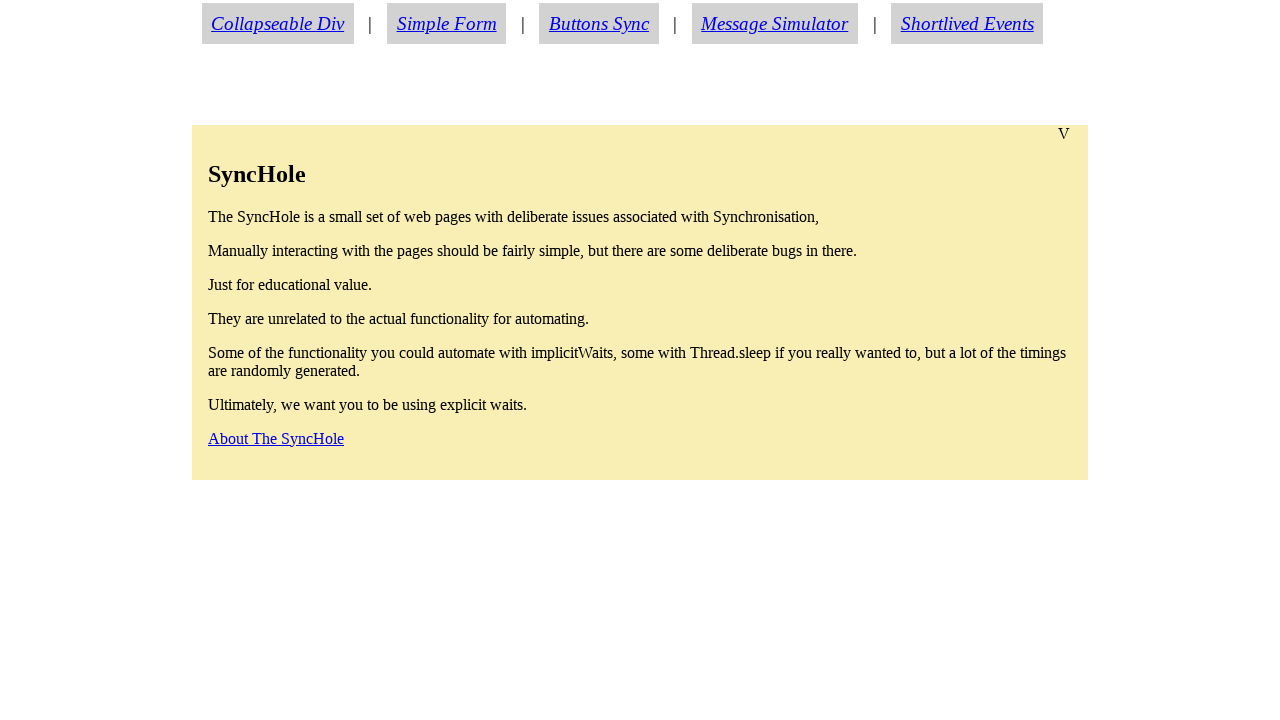

Clicked the about link at (276, 438) on a#aboutlink
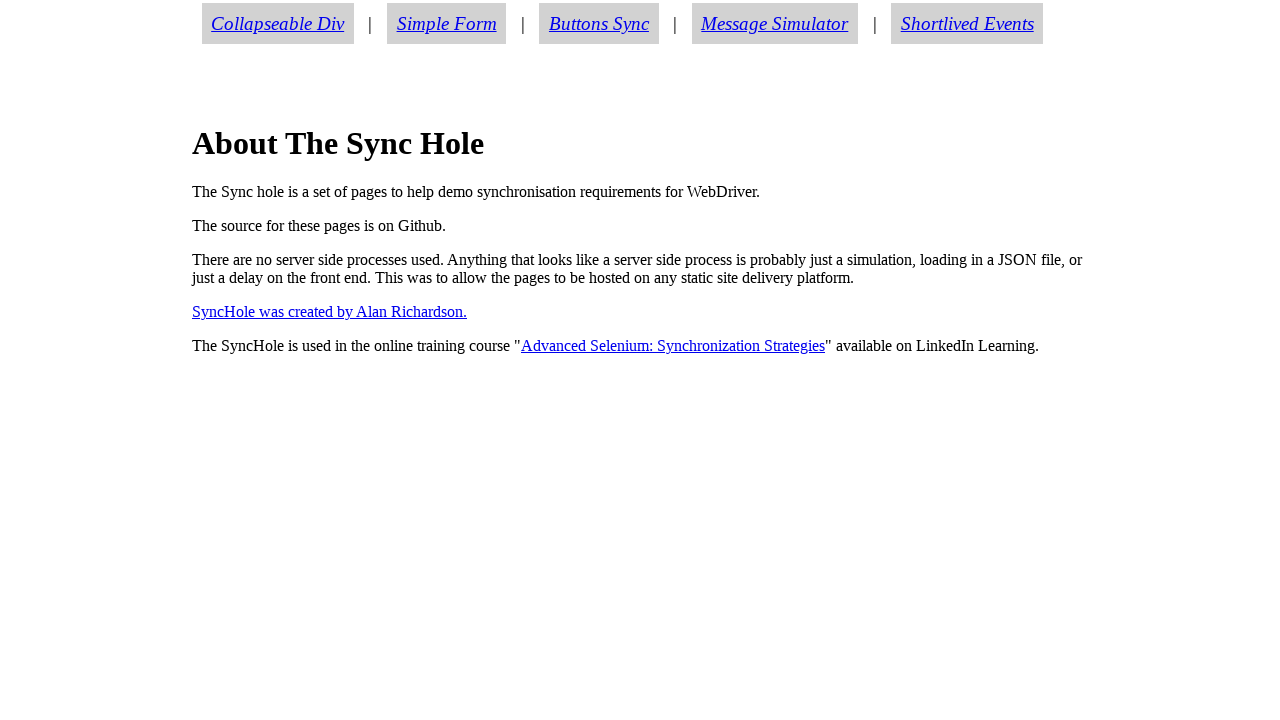

Verified navigation to about.html page
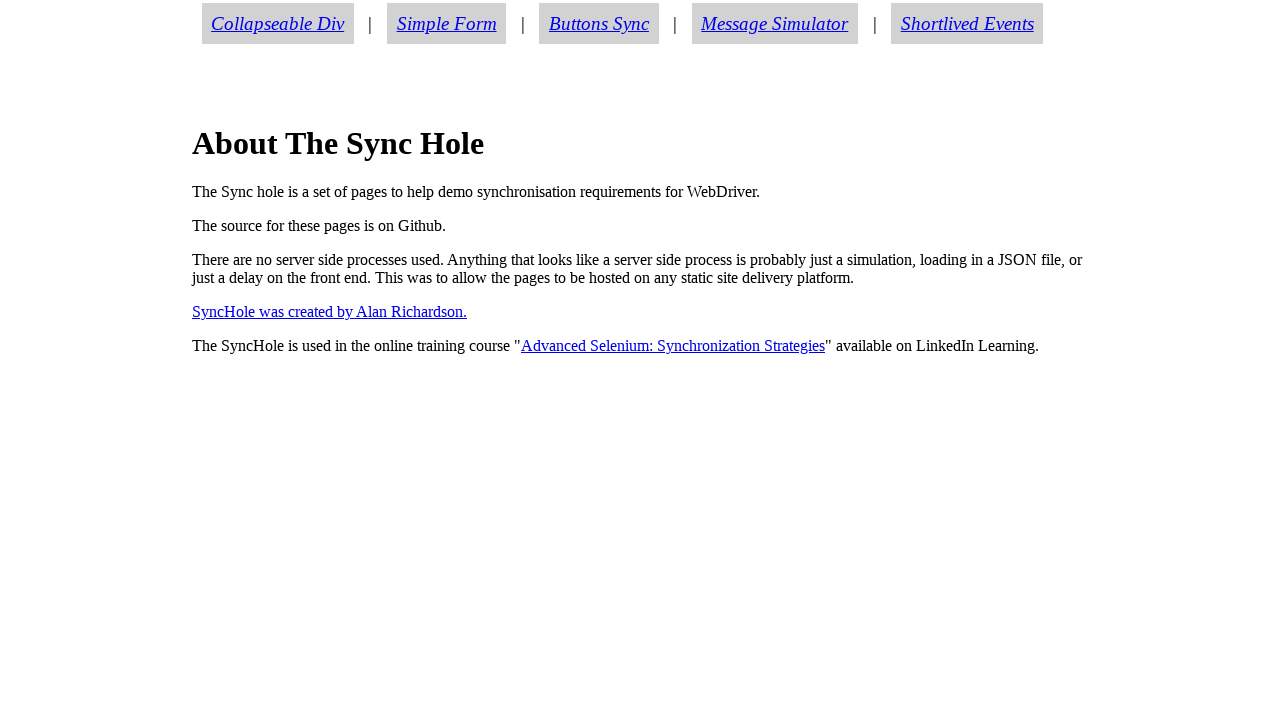

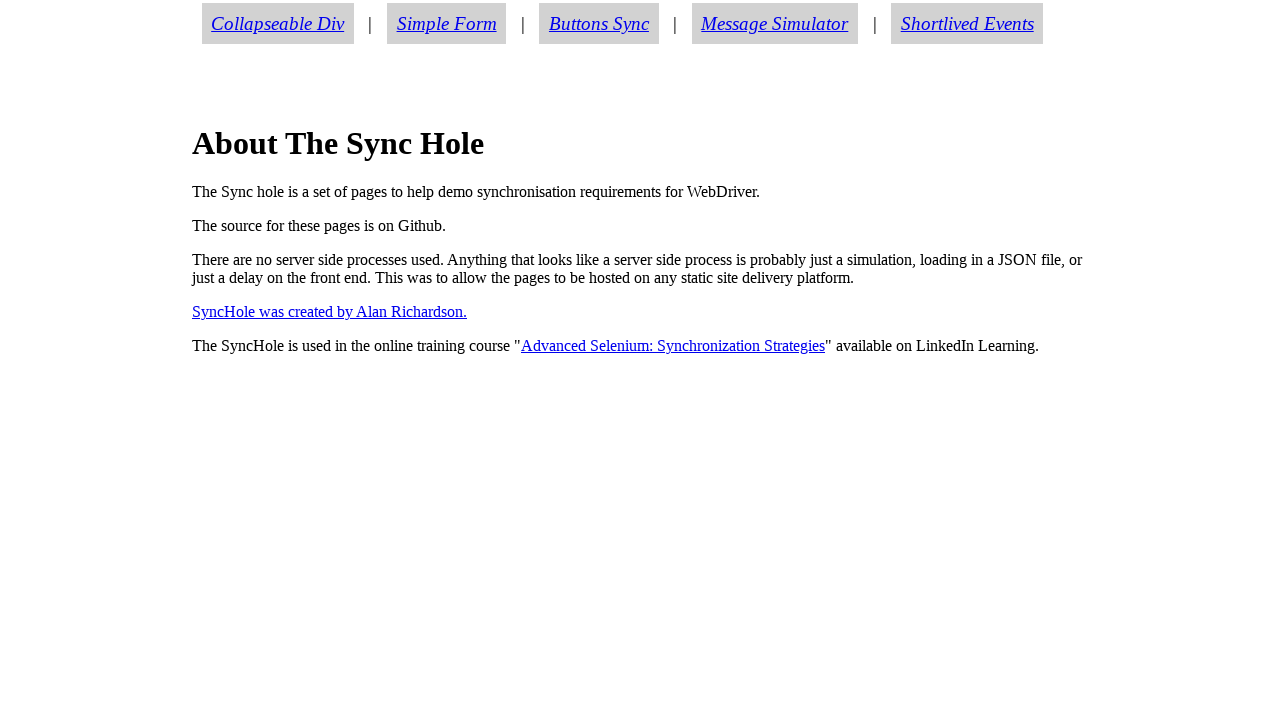